Tests a searchable dropdown functionality by clicking to open the dropdown and selecting "United States of America" from the country list

Starting URL: https://demo.automationtesting.in/Register.html

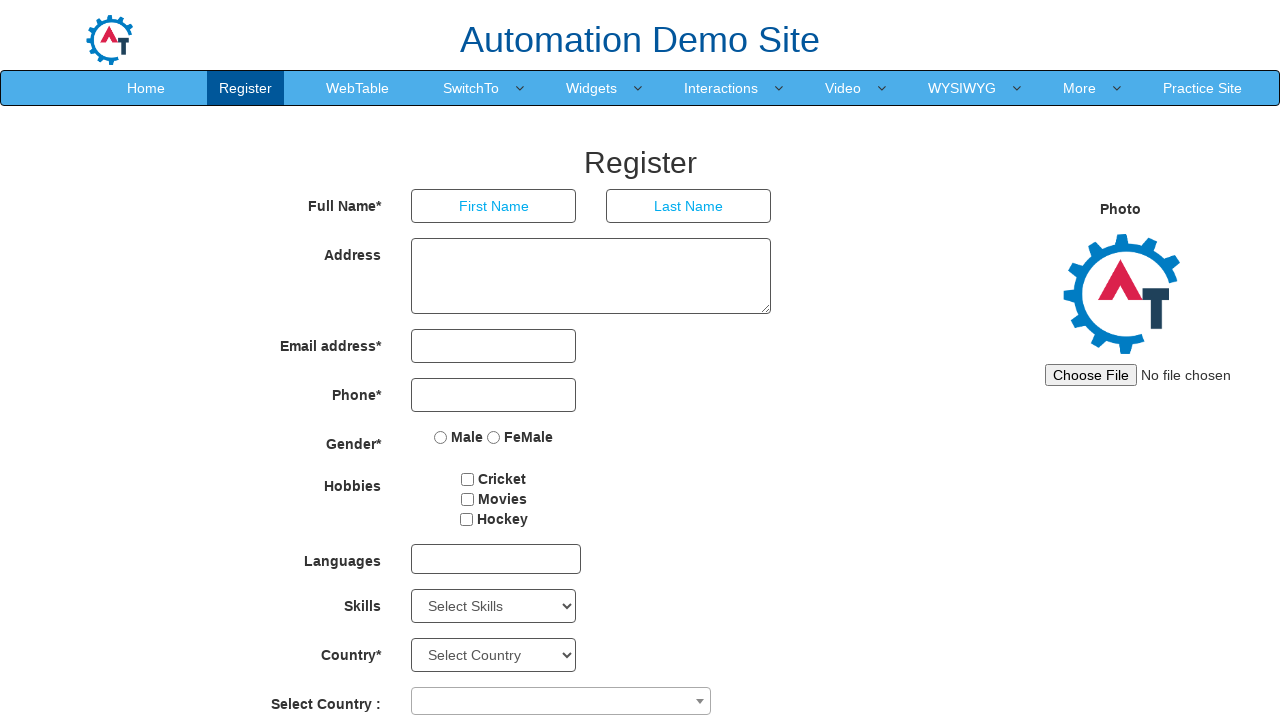

Clicked on the dropdown combobox to open it at (561, 701) on span[role="combobox"]
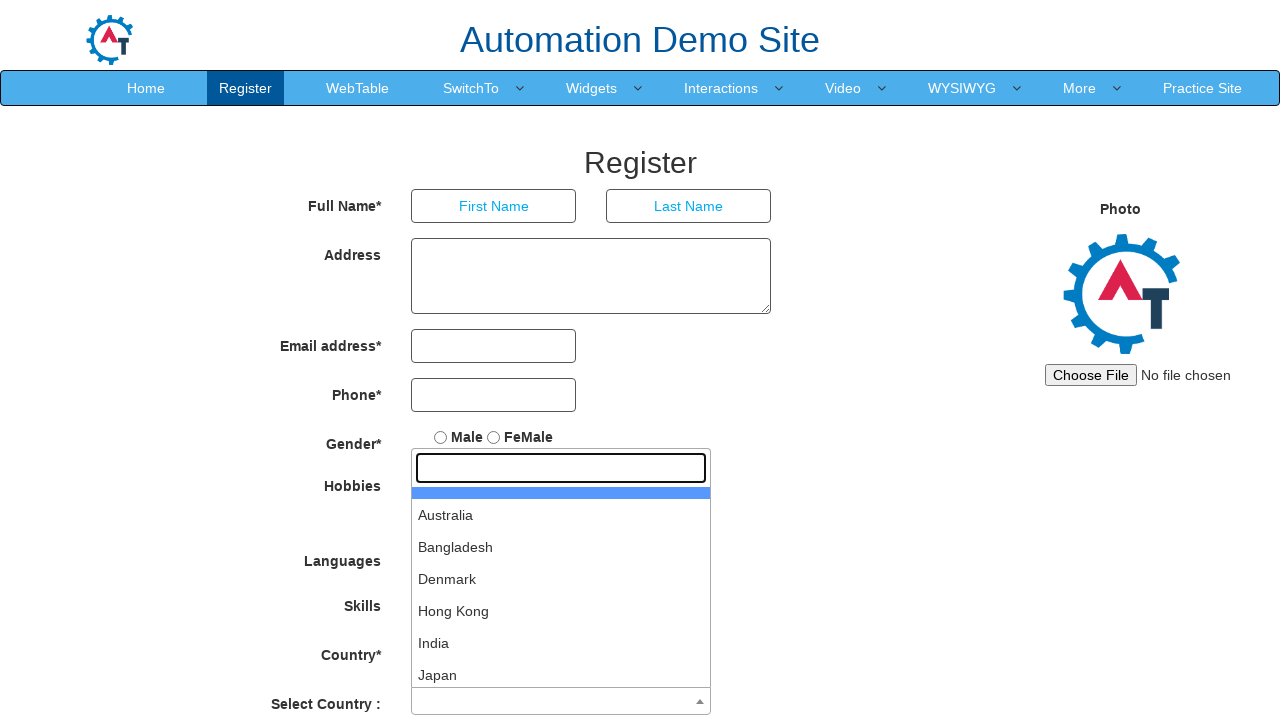

Dropdown options loaded successfully
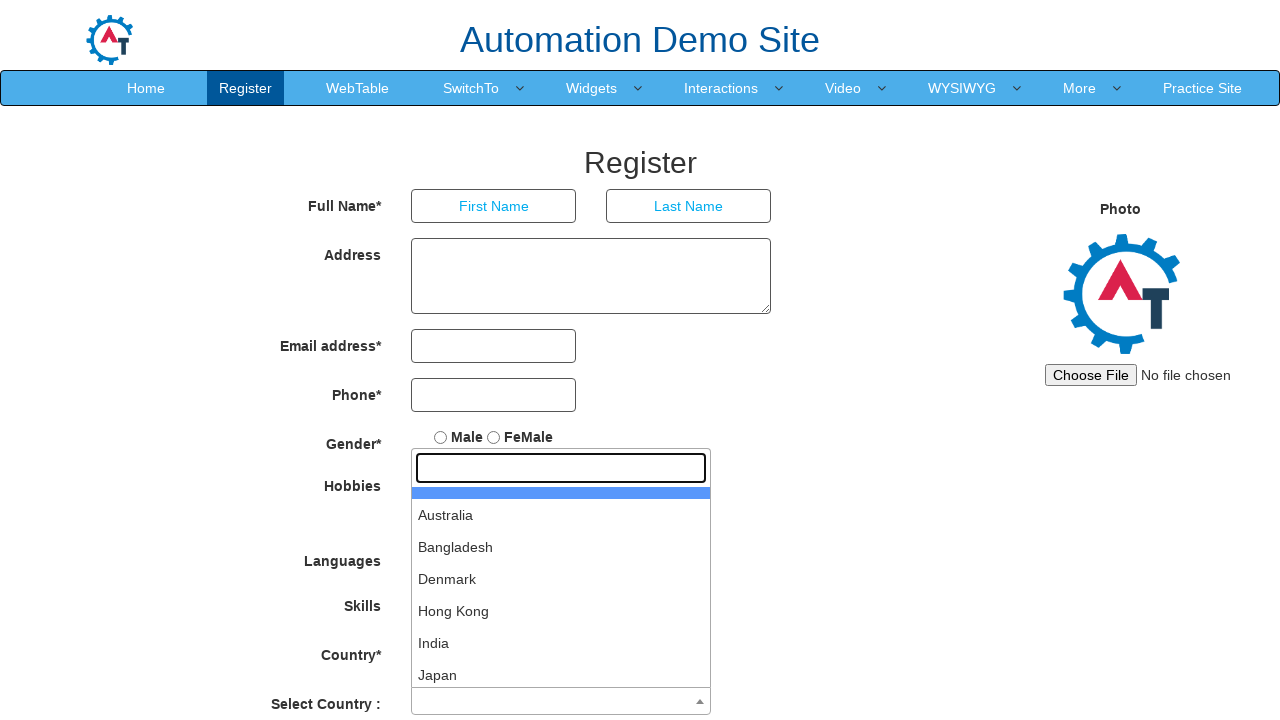

Selected 'United States of America' from the dropdown list at (561, 671) on ul#select2-country-results >> li >> internal:has-text="United States of America"
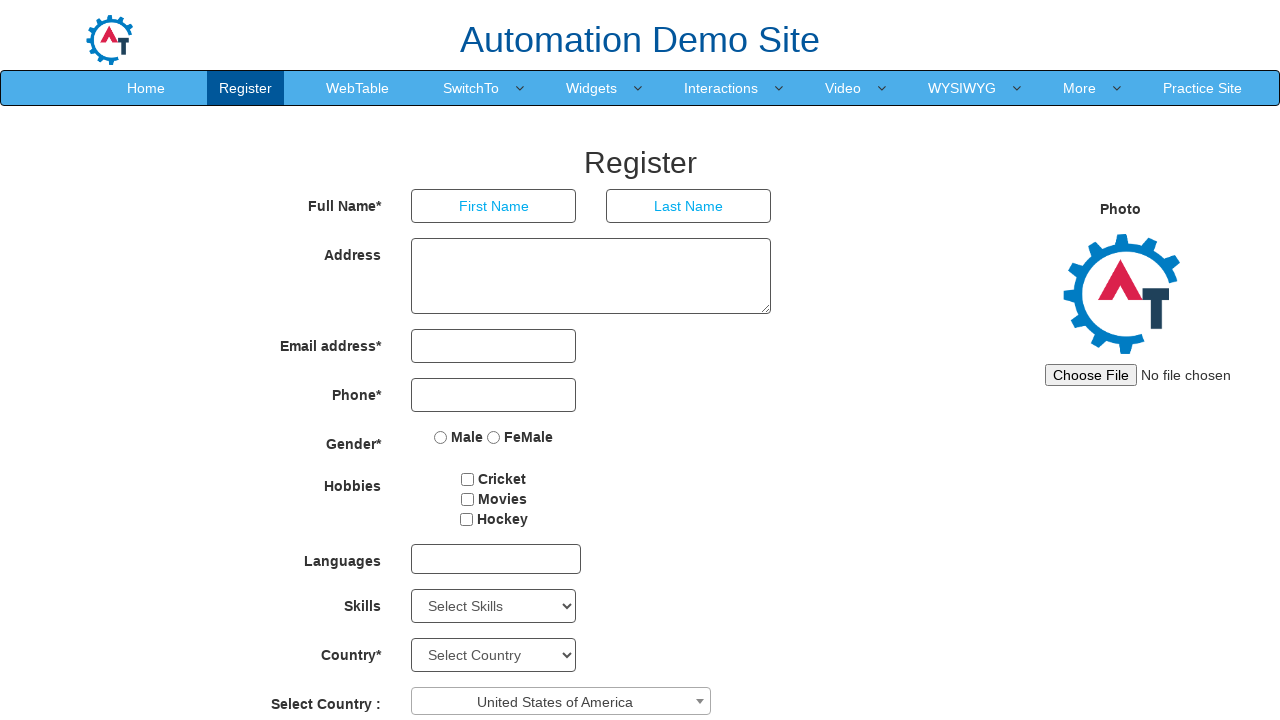

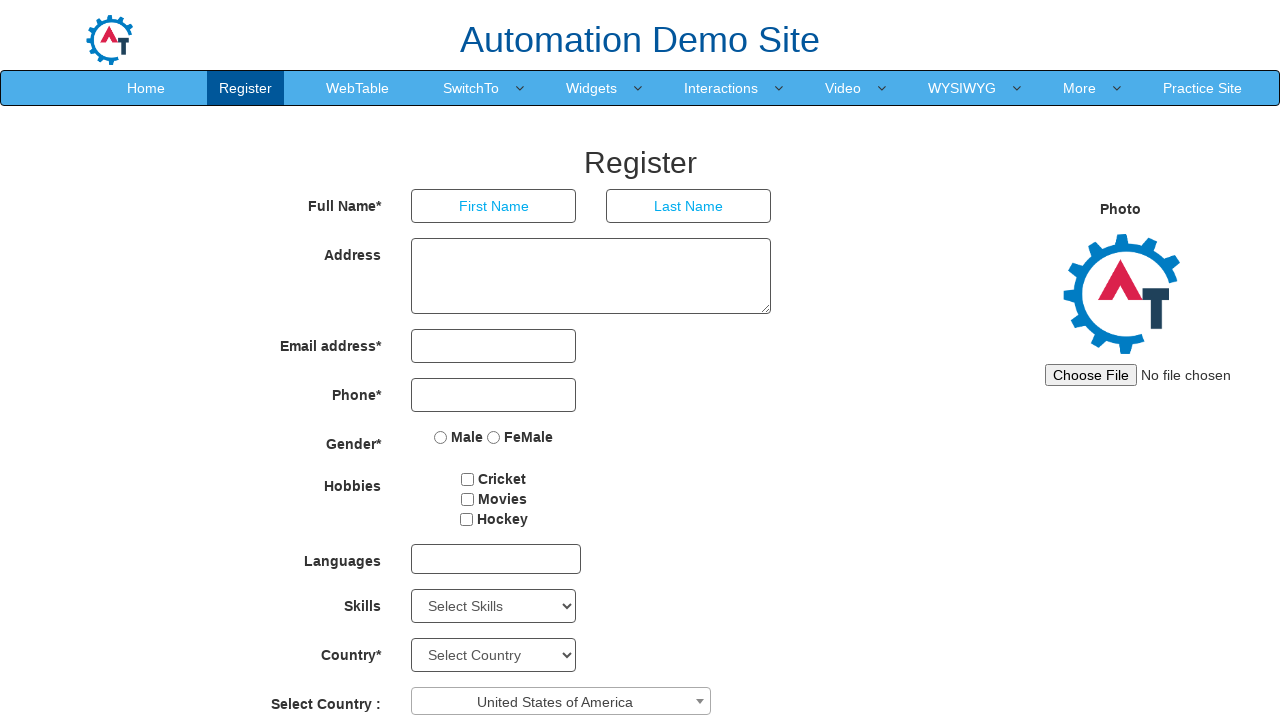